Tests the Coach Outlet contact us form by selecting a topic from dropdown and filling in comment, name, email, confirm email, and phone number fields

Starting URL: https://www.coachoutlet.com/contact-us

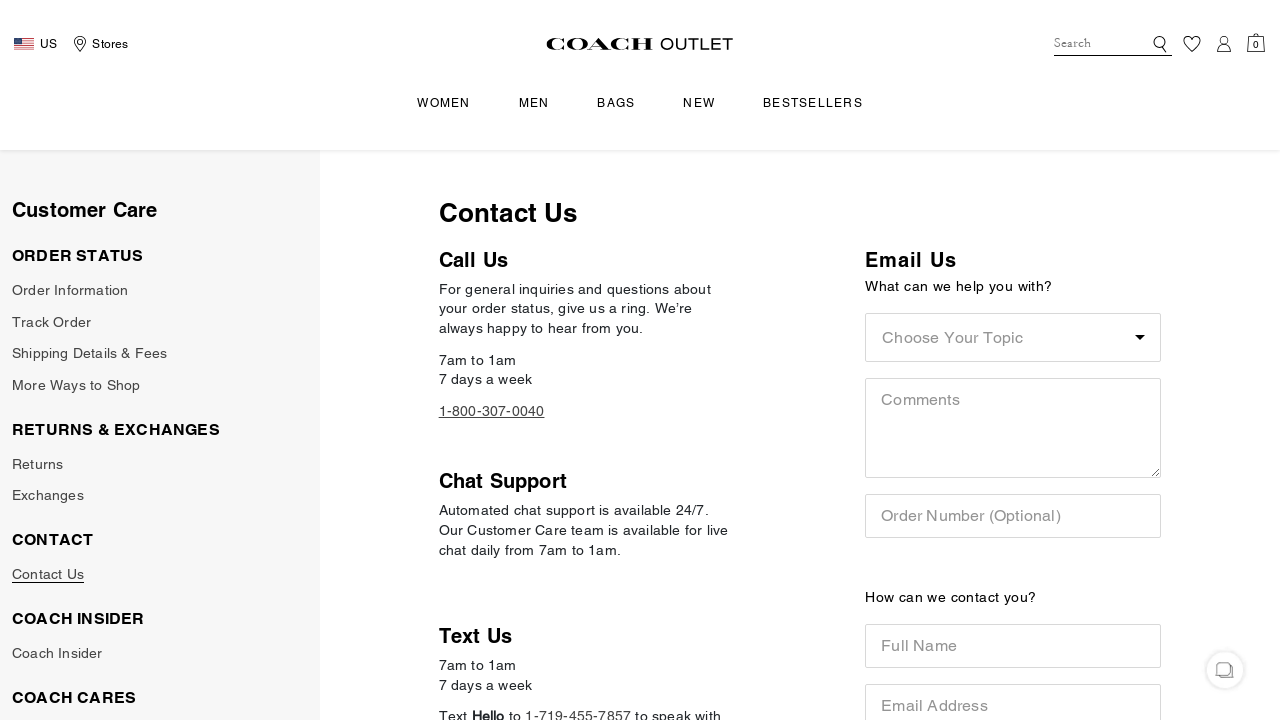

Selected 'Order Status' from the topic dropdown on #contact-us-topic-dropdown
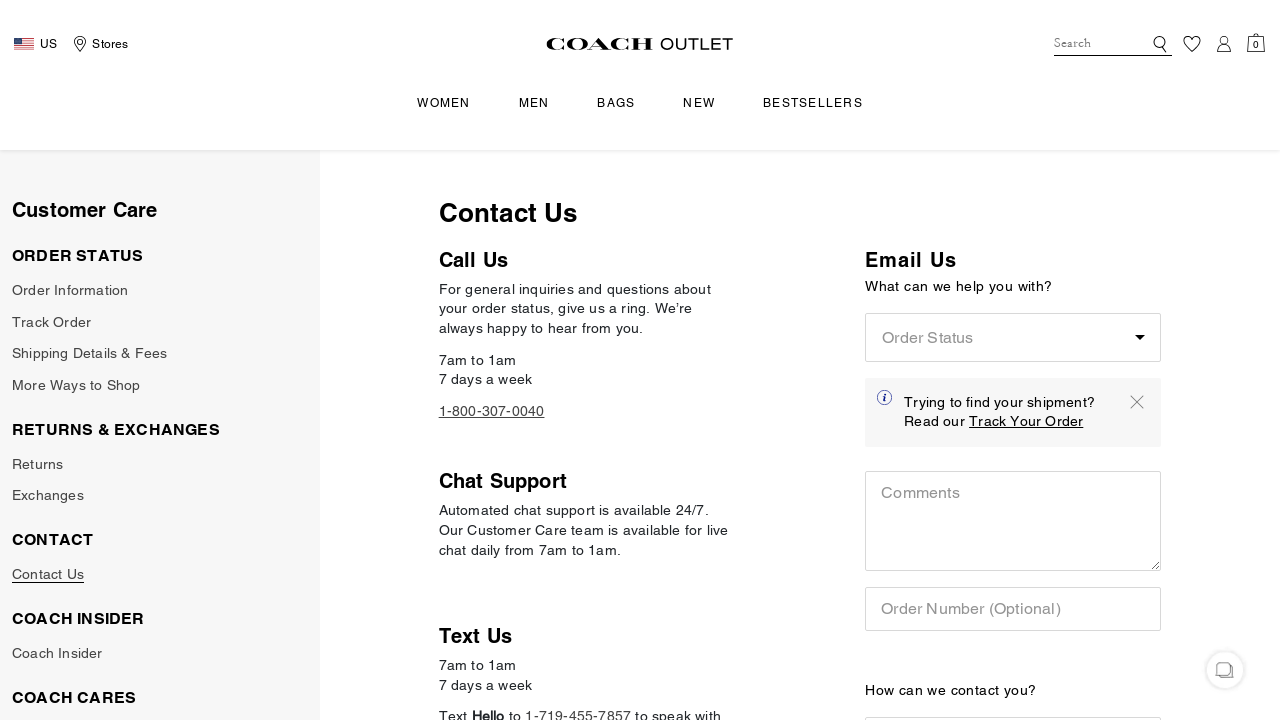

Filled comment field with test message on #contact-comment
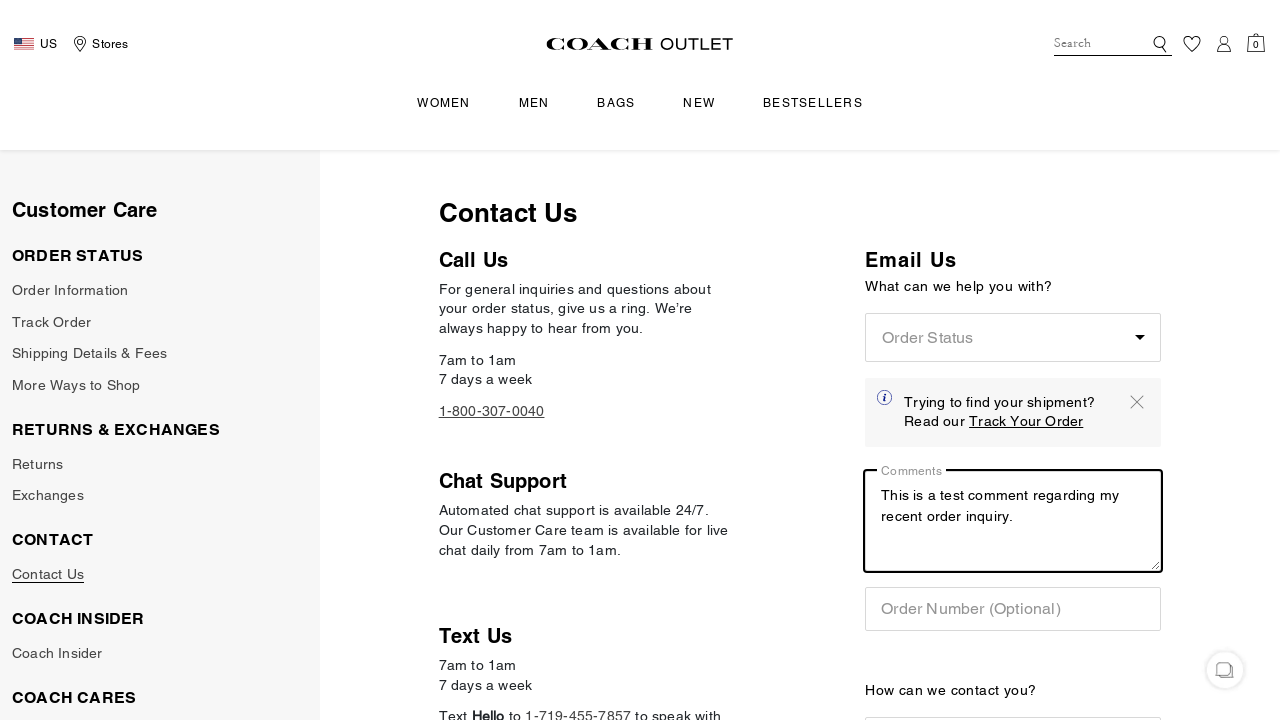

Filled full name field with 'Sarah Mitchell' on #contact-full-name
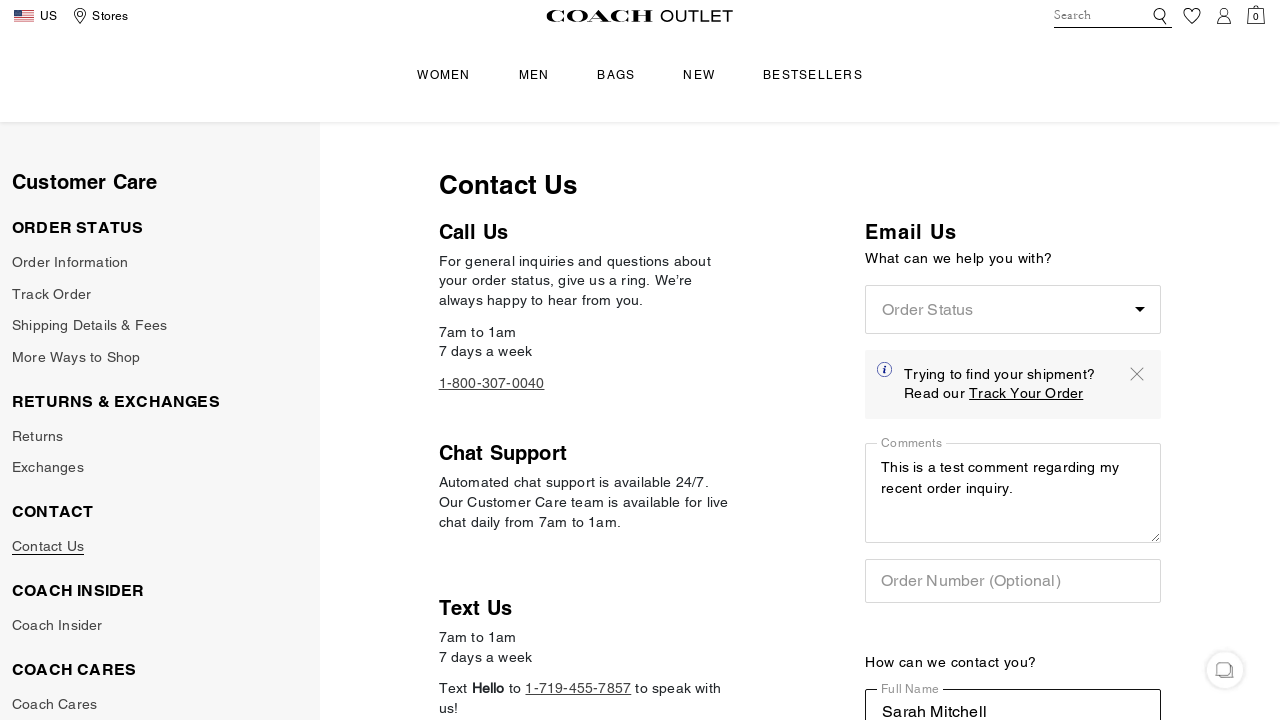

Filled email field with 'sarah.mitchell@example.com' on #contact-email
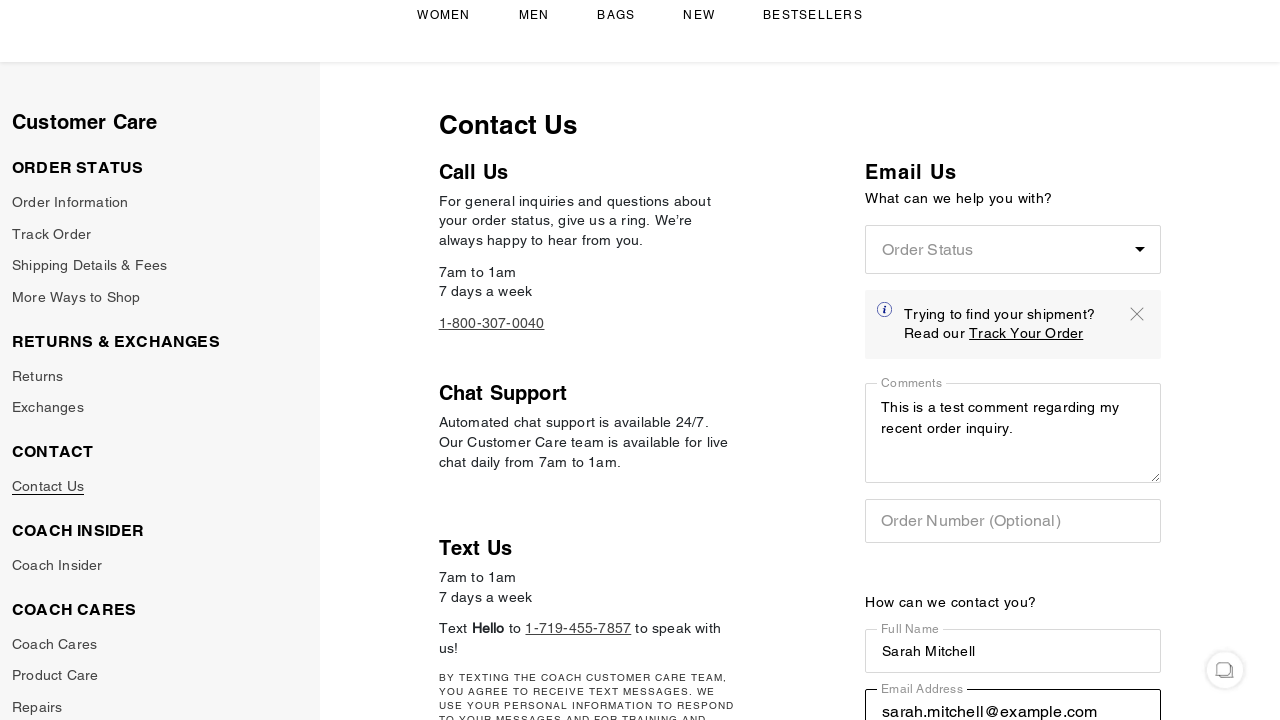

Filled confirm email field with 'sarah.mitchell@example.com' on #contact-confirm-email
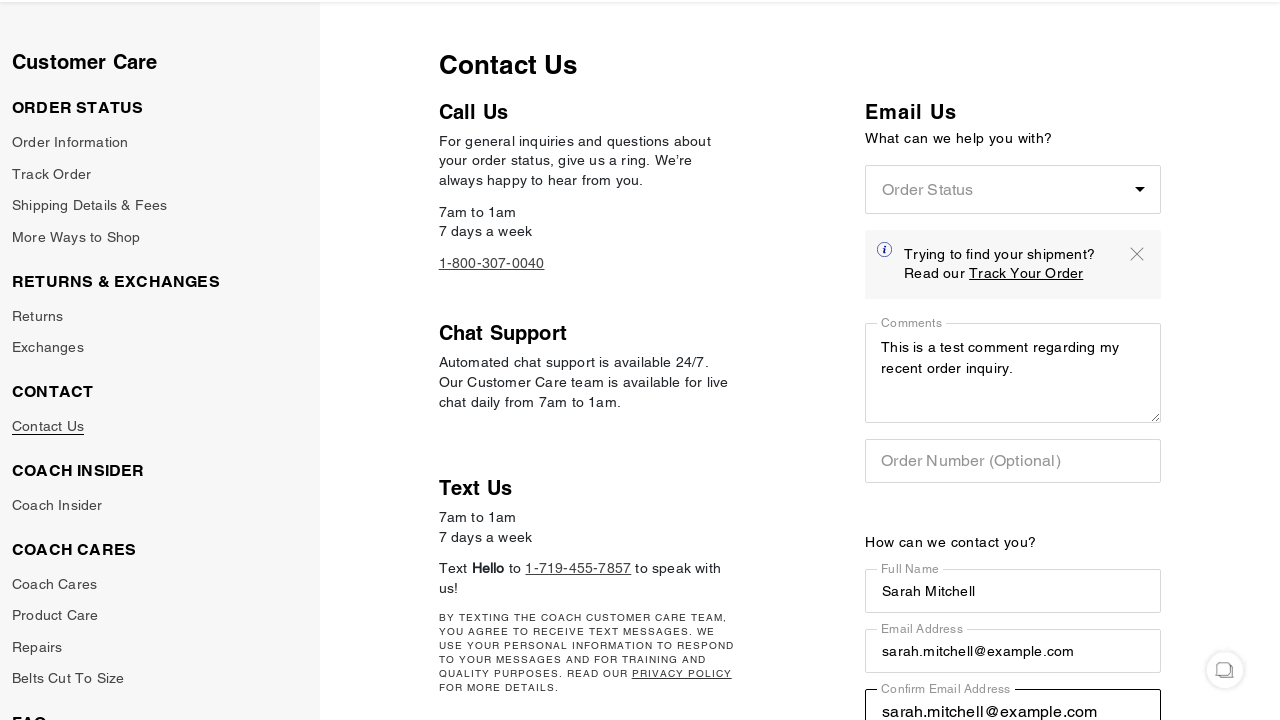

Filled phone number field with '5551234567' on #contact-phone-number
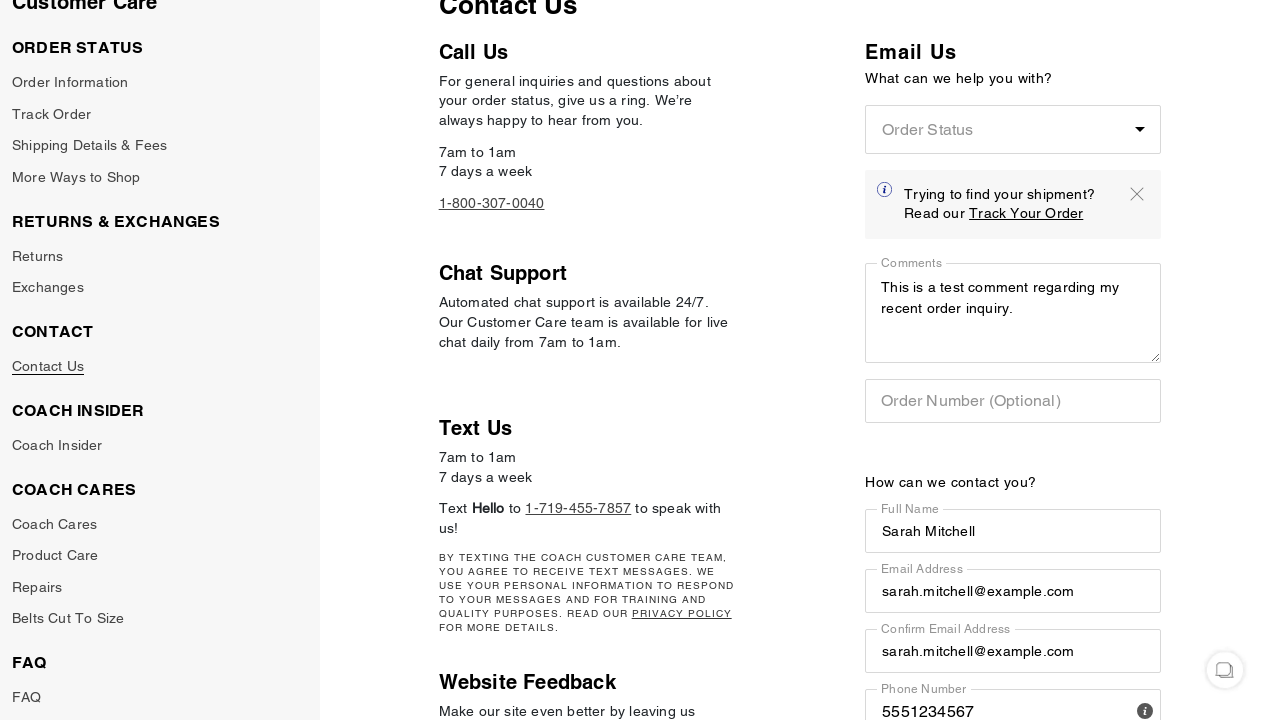

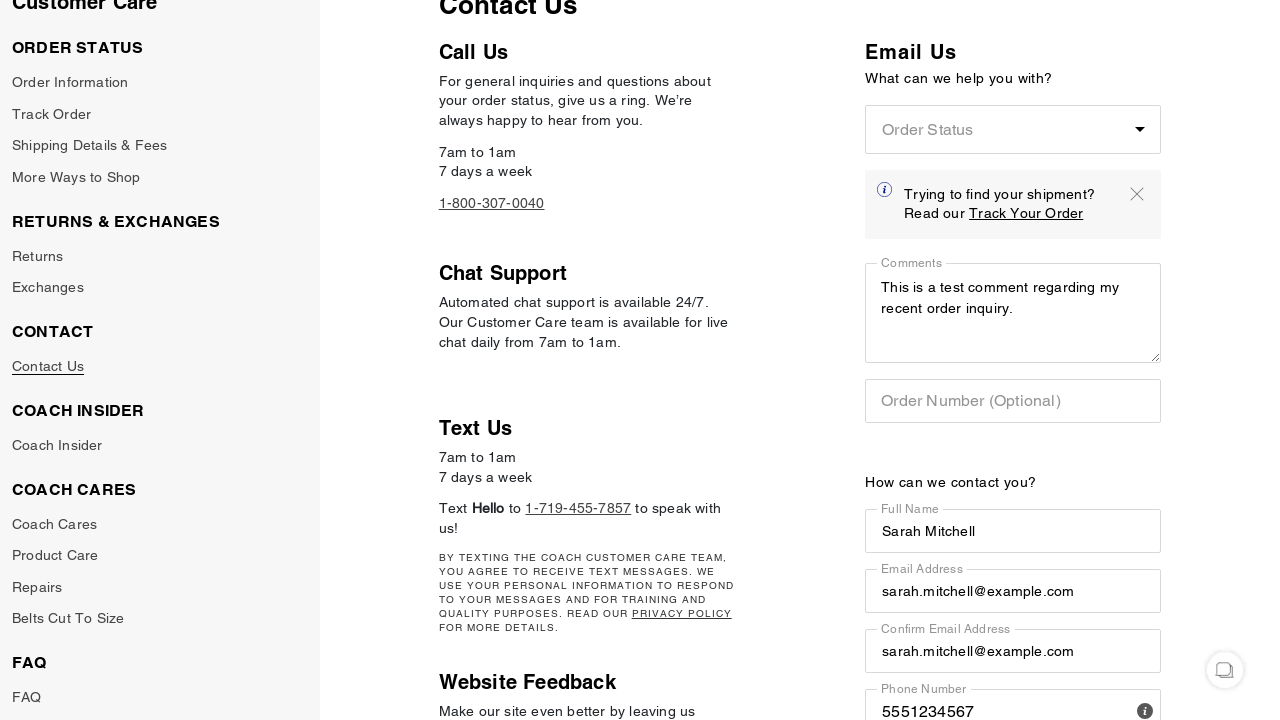